Tests hover functionality by moving the mouse over an avatar element and verifying that additional user information (caption) is displayed.

Starting URL: http://the-internet.herokuapp.com/hovers

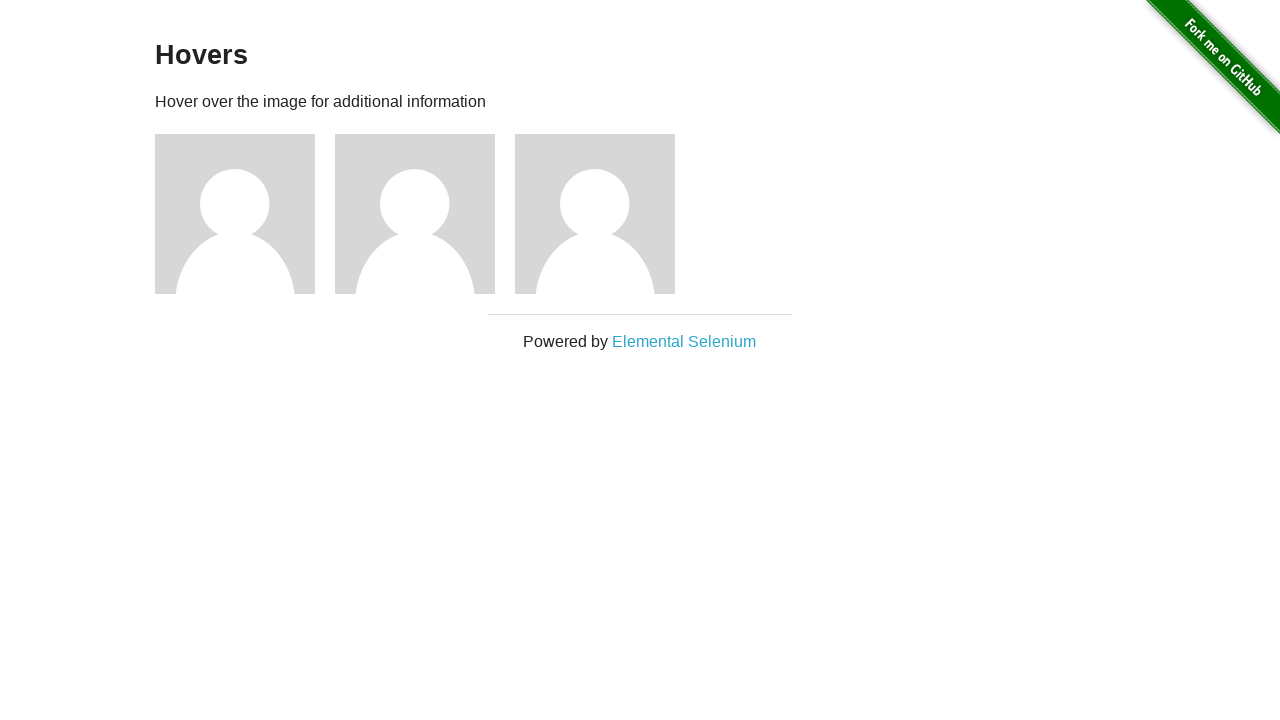

Navigated to hovers page
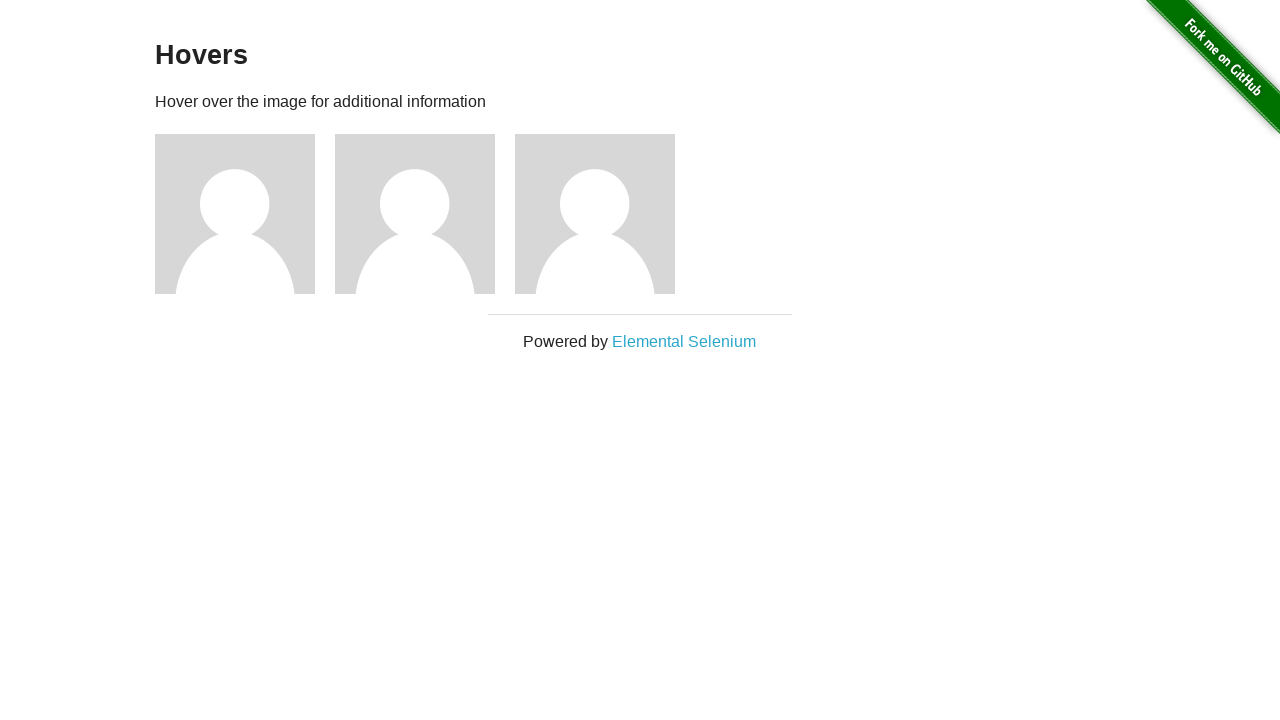

Hovered over the first avatar element at (245, 214) on .figure >> nth=0
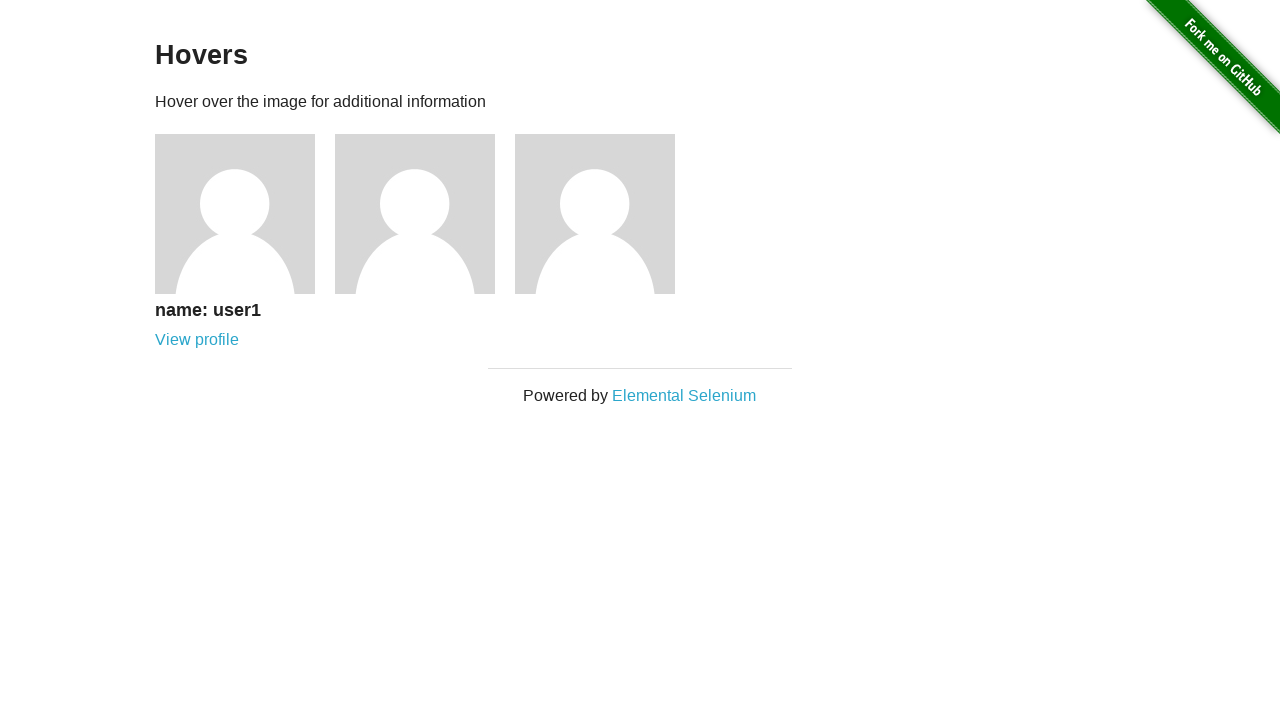

Verified that user information caption is now visible on hover
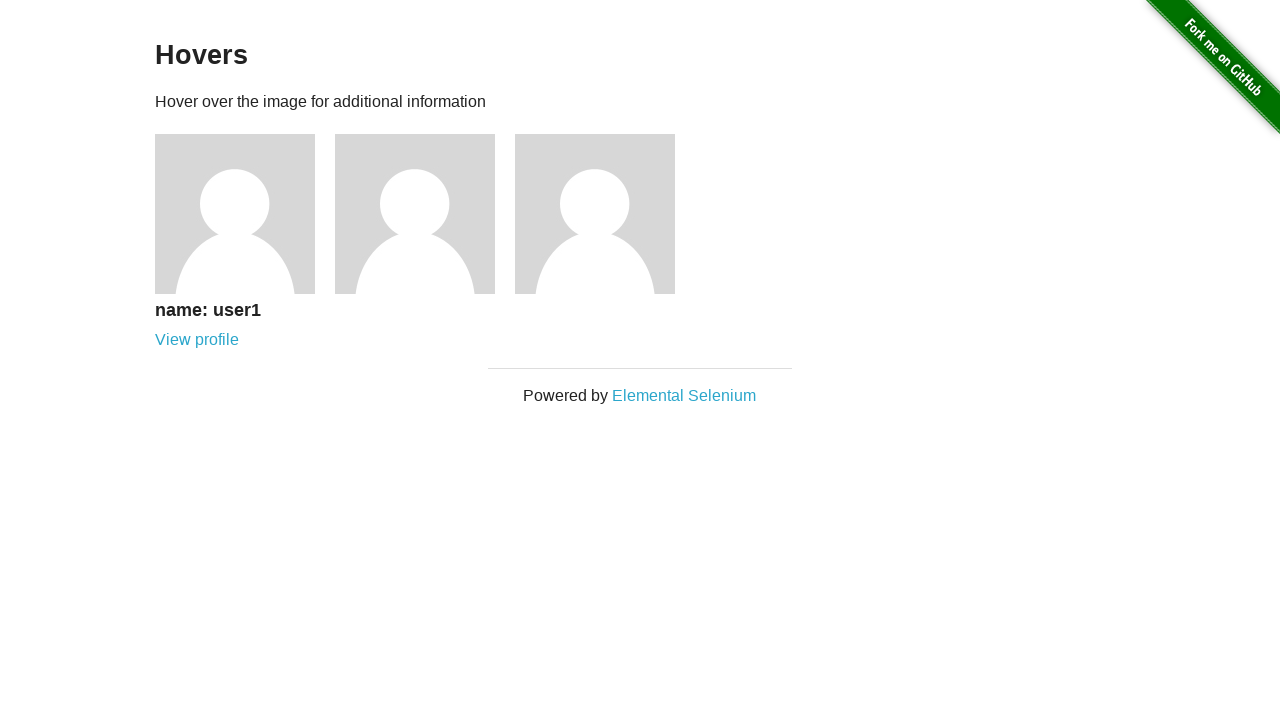

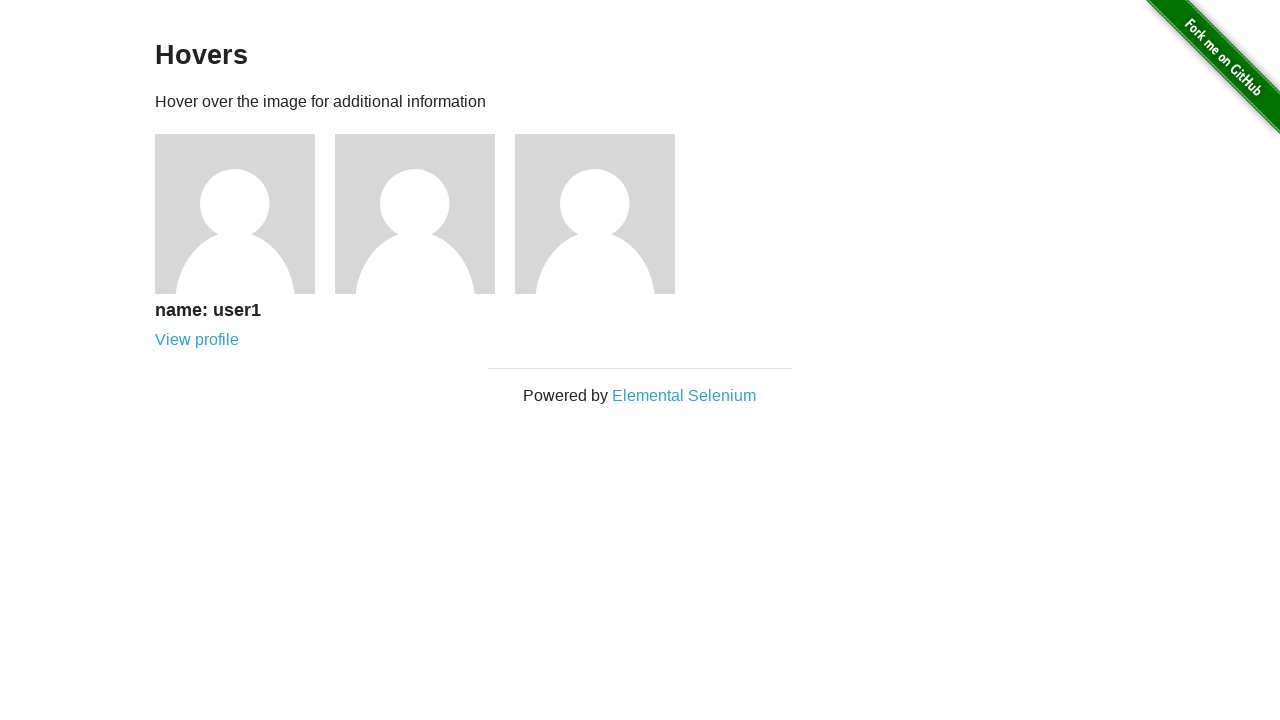